Navigates to the Ynet.co.il homepage (Israeli news portal)

Starting URL: http://www.ynet.co.il

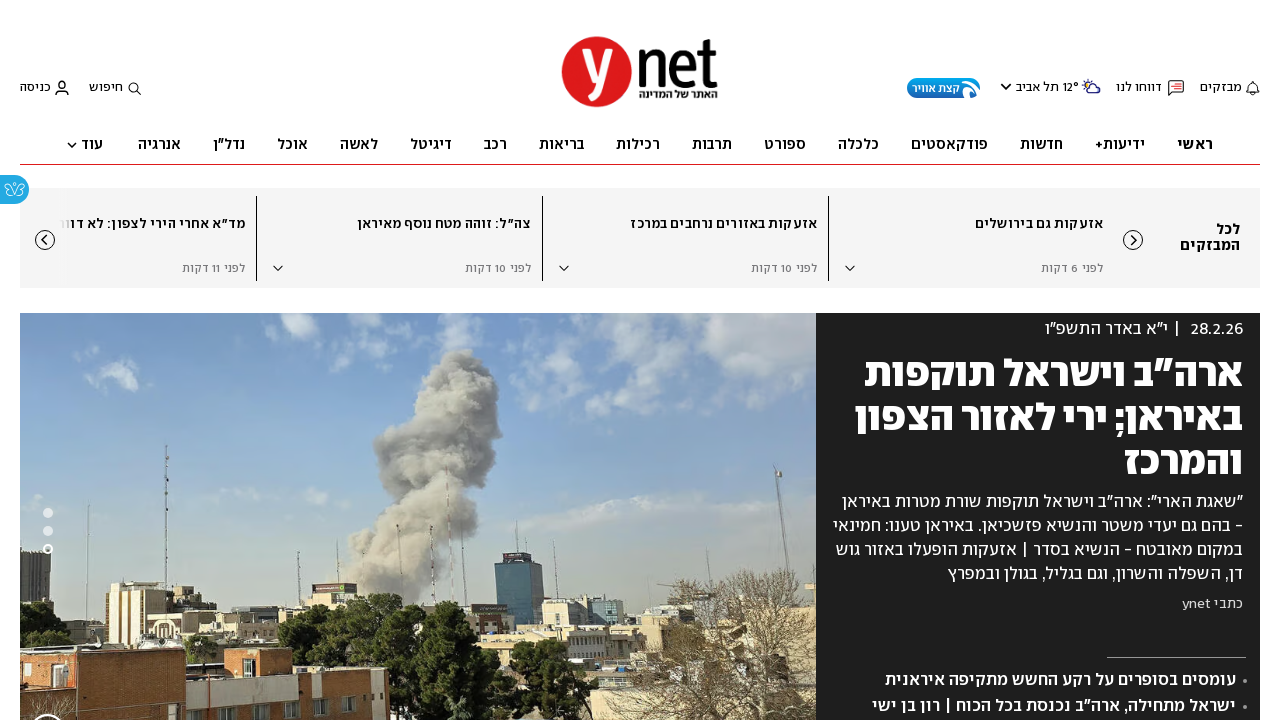

Waited for Ynet.co.il homepage to fully load (domcontentloaded)
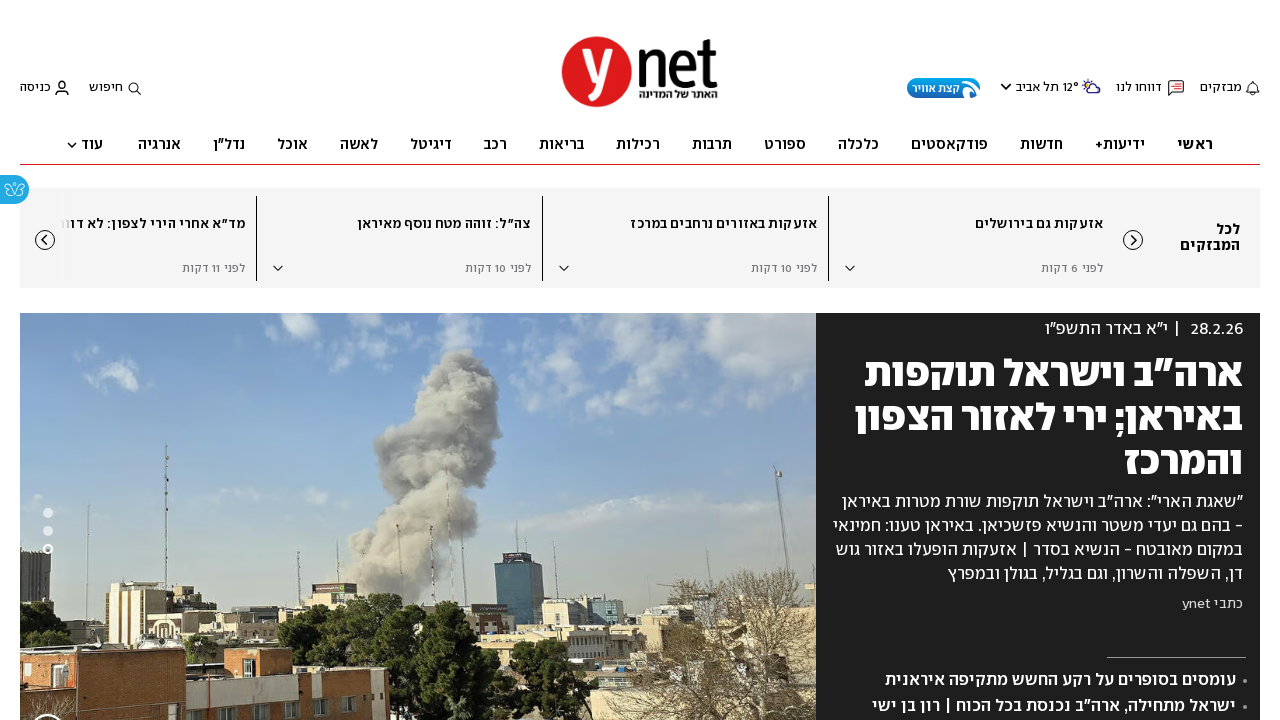

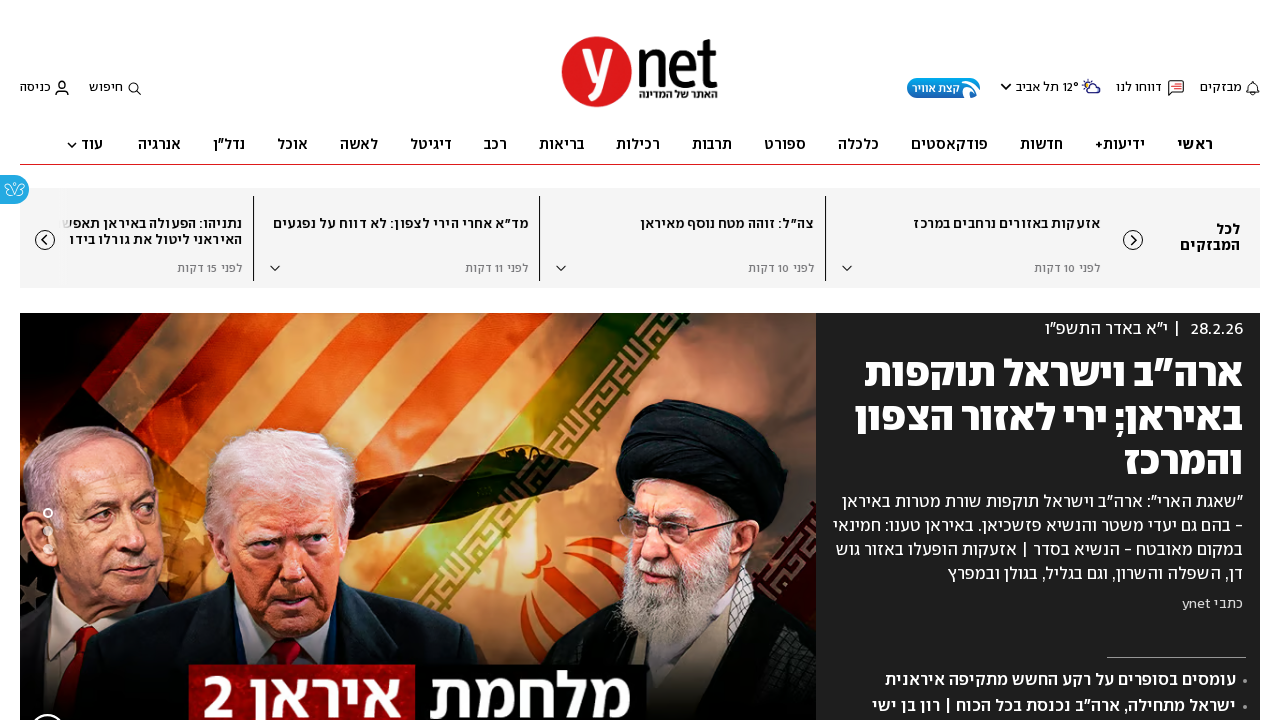